Tests the flight booking flow on BlazeDemo by selecting departure city (Mexico City) and destination (London), finding available flights, choosing a flight, and completing the purchase.

Starting URL: https://blazedemo.com/index.php

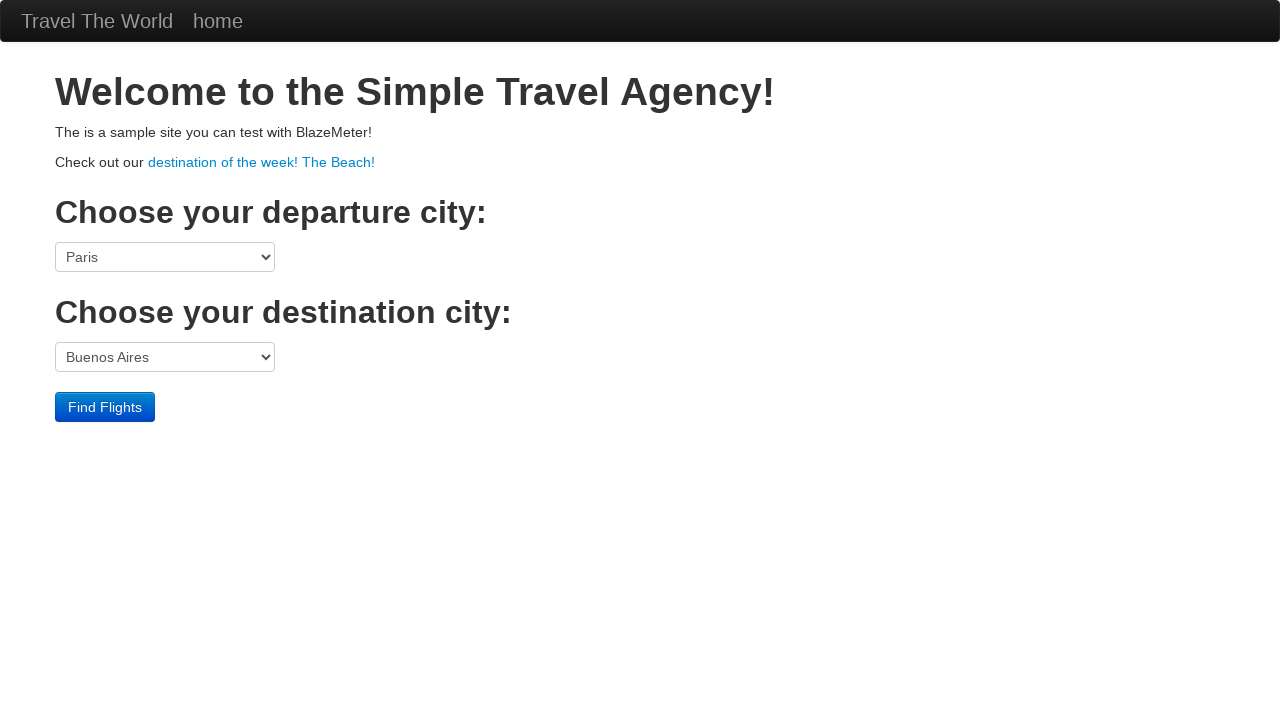

Waited for welcome page to load and verified 'Welcome to the Simple Travel Agency!' message
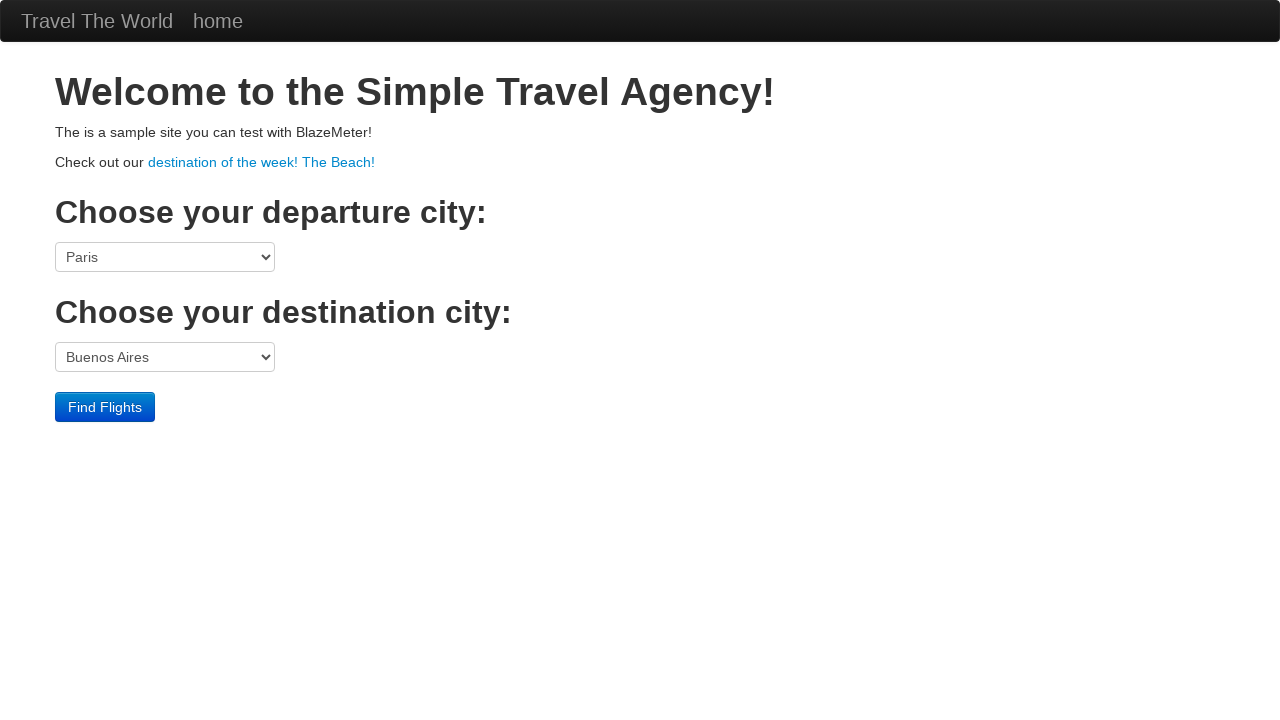

Selected Mexico City as departure city on (//select[@class='form-inline'])[1]
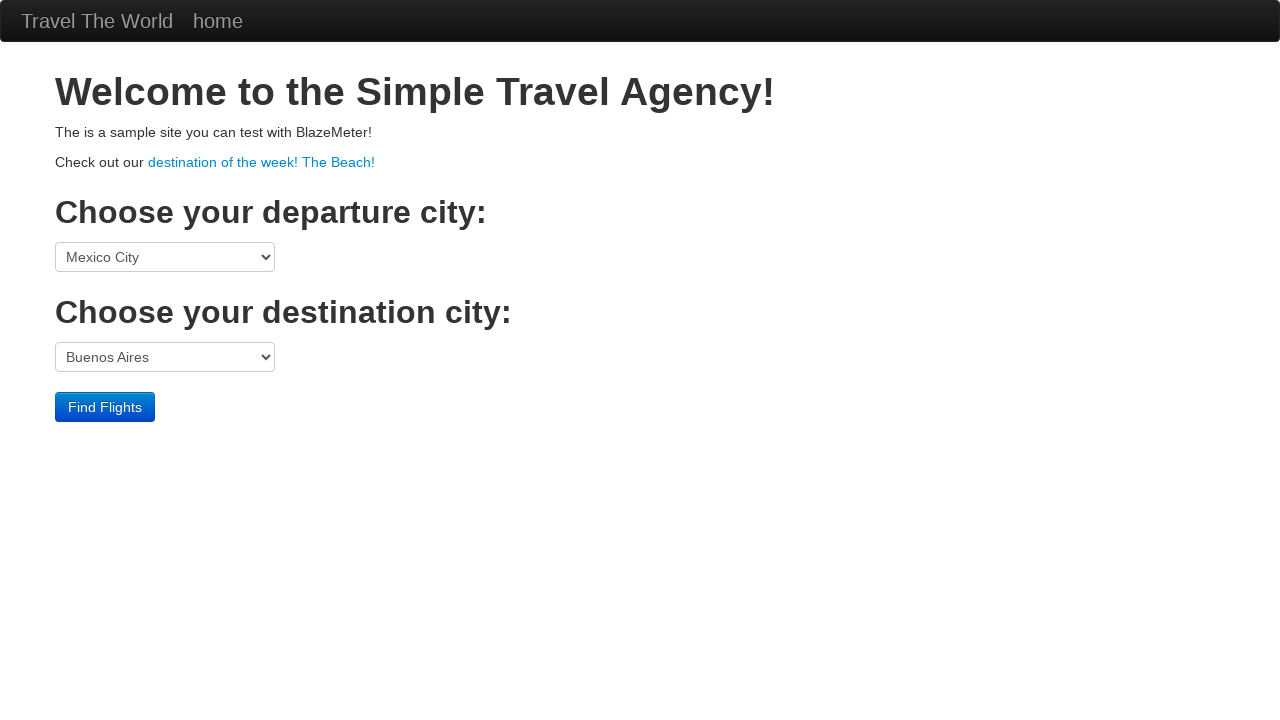

Selected London as destination city on (//select[@class='form-inline'])[2]
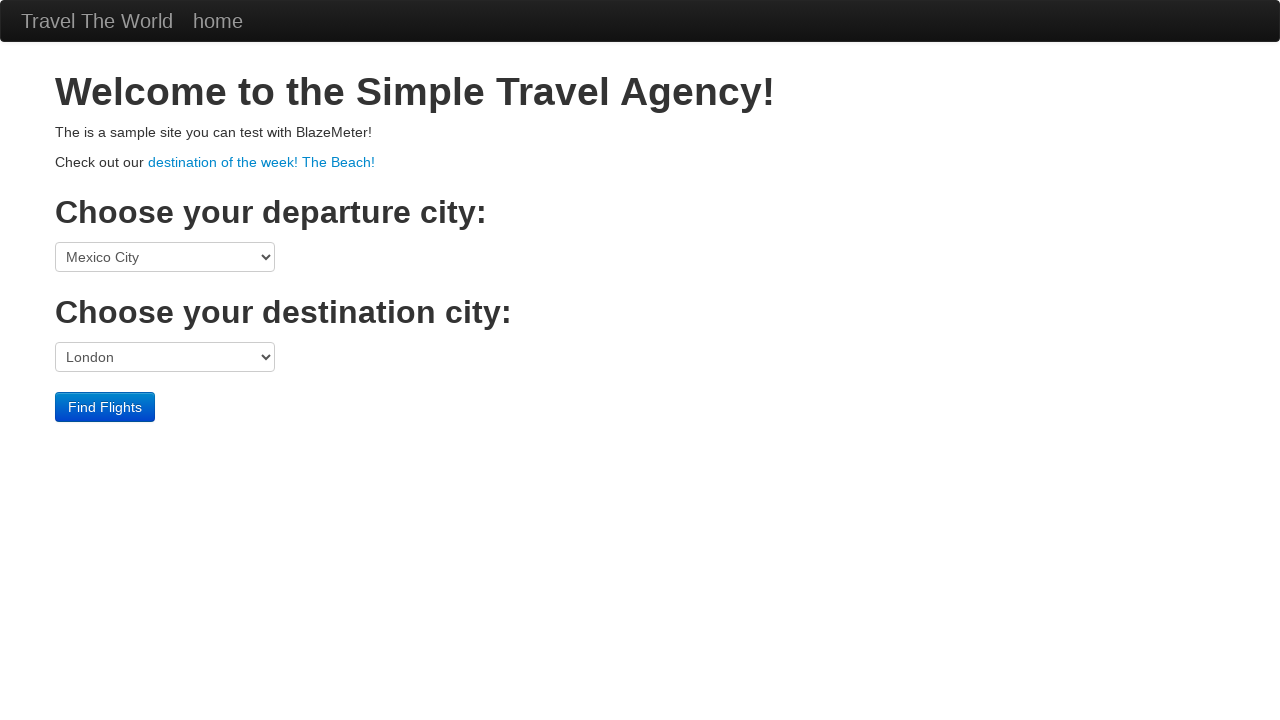

Clicked Find Flights button at (105, 407) on input[type='submit']
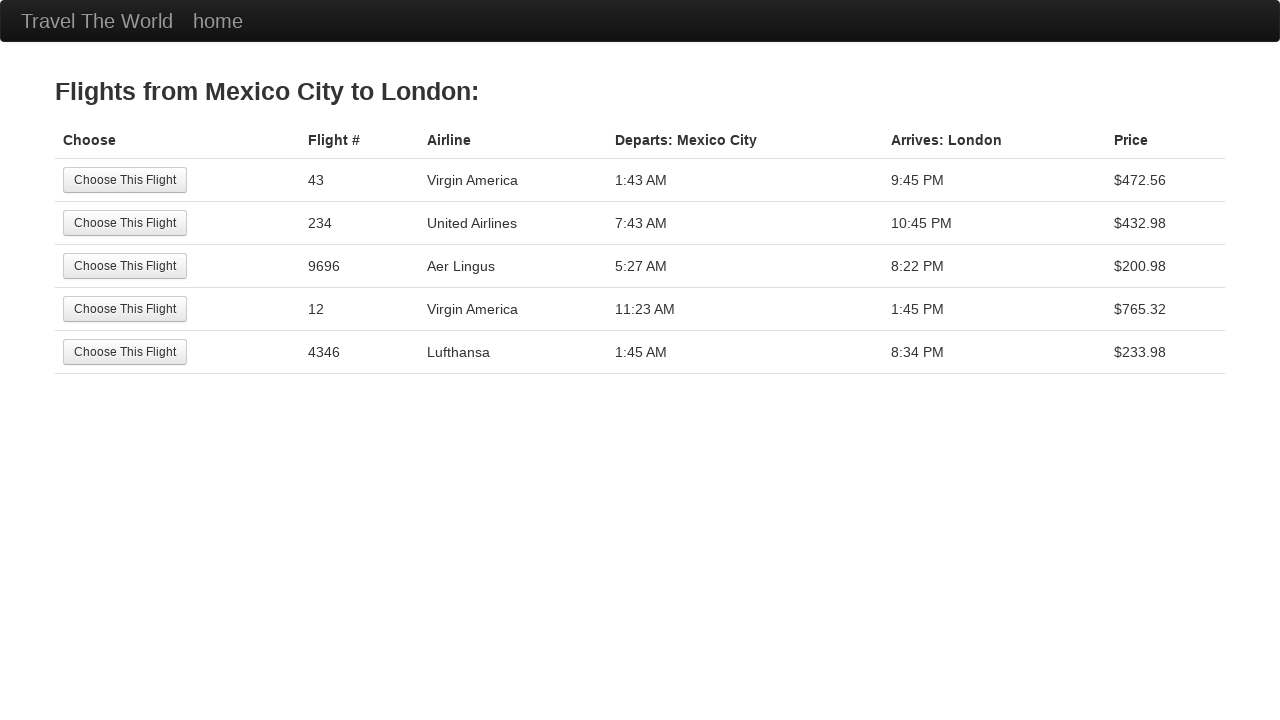

Waited for flight results table to load
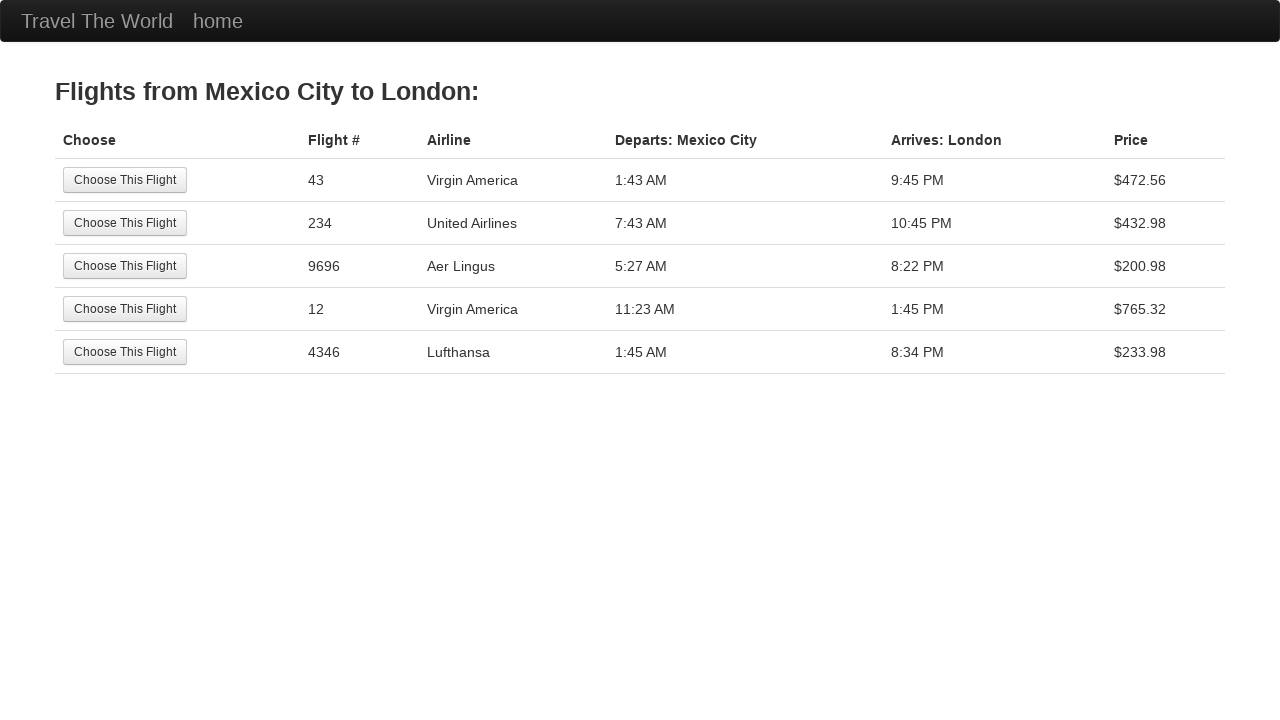

Selected the third flight option at (125, 266) on (//input[@class='btn btn-small'])[3]
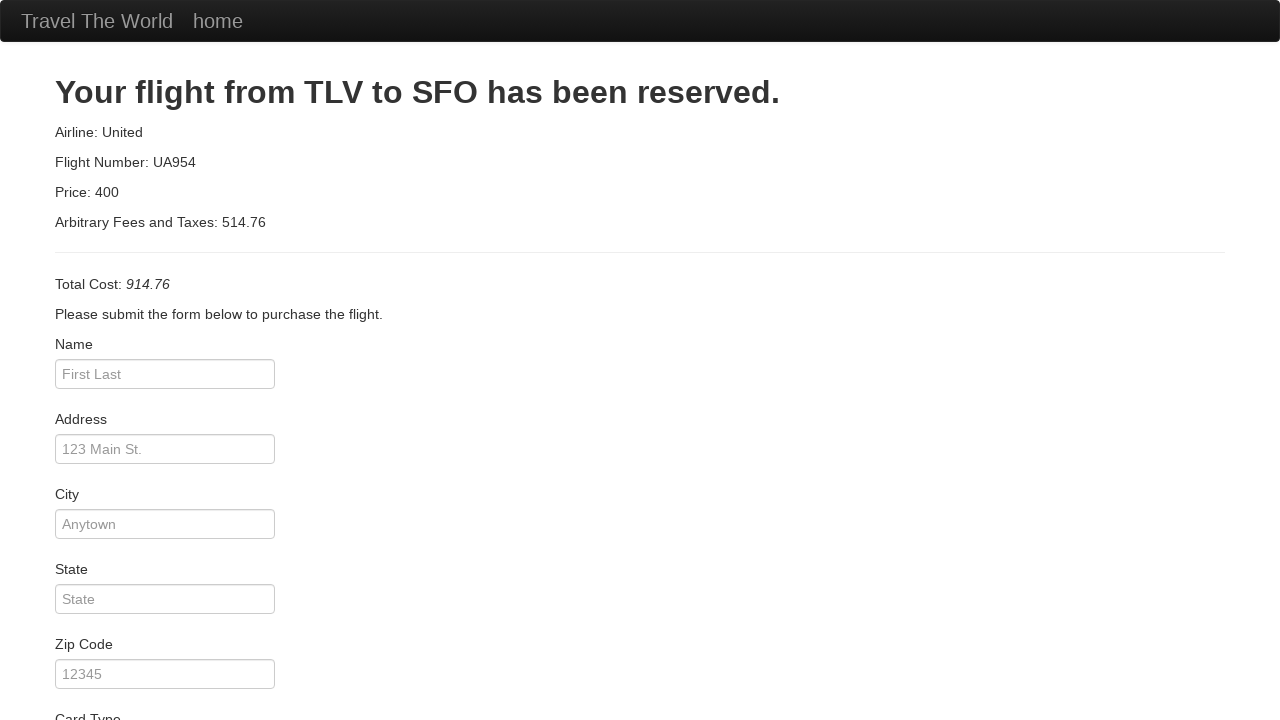

Waited for purchase page to load
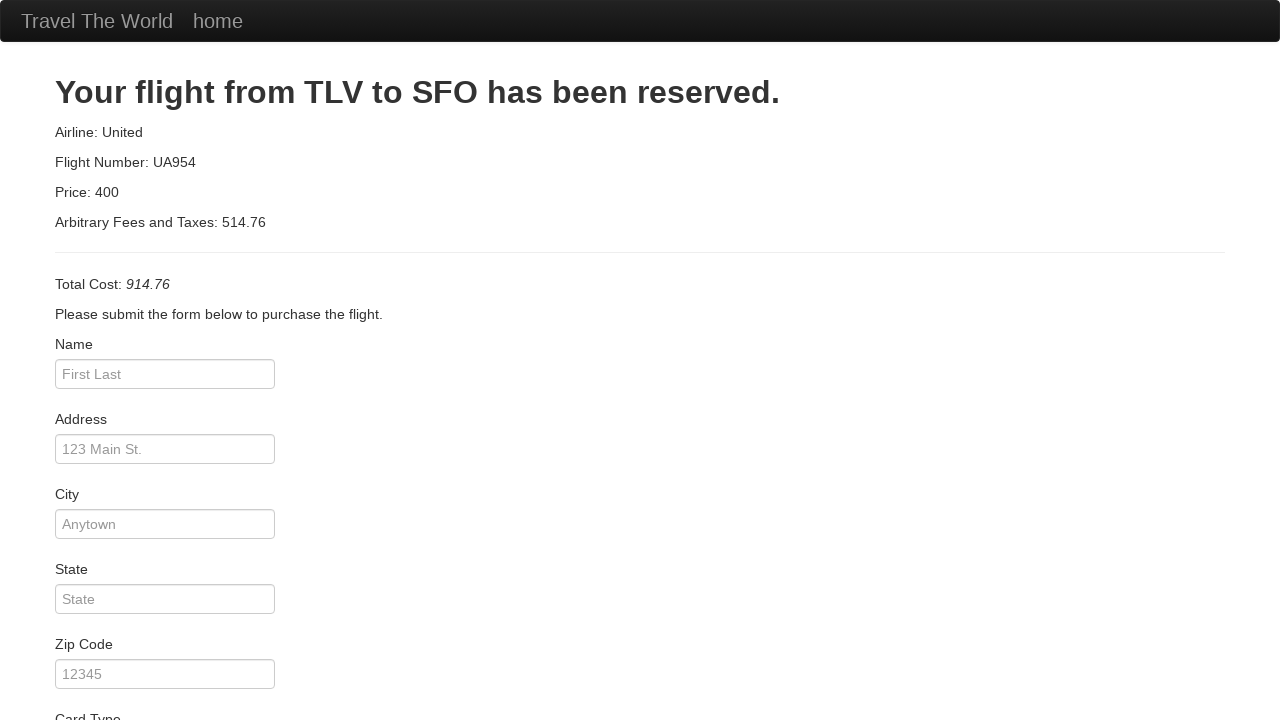

Clicked Purchase Flight button at (118, 685) on input[value='Purchase Flight']
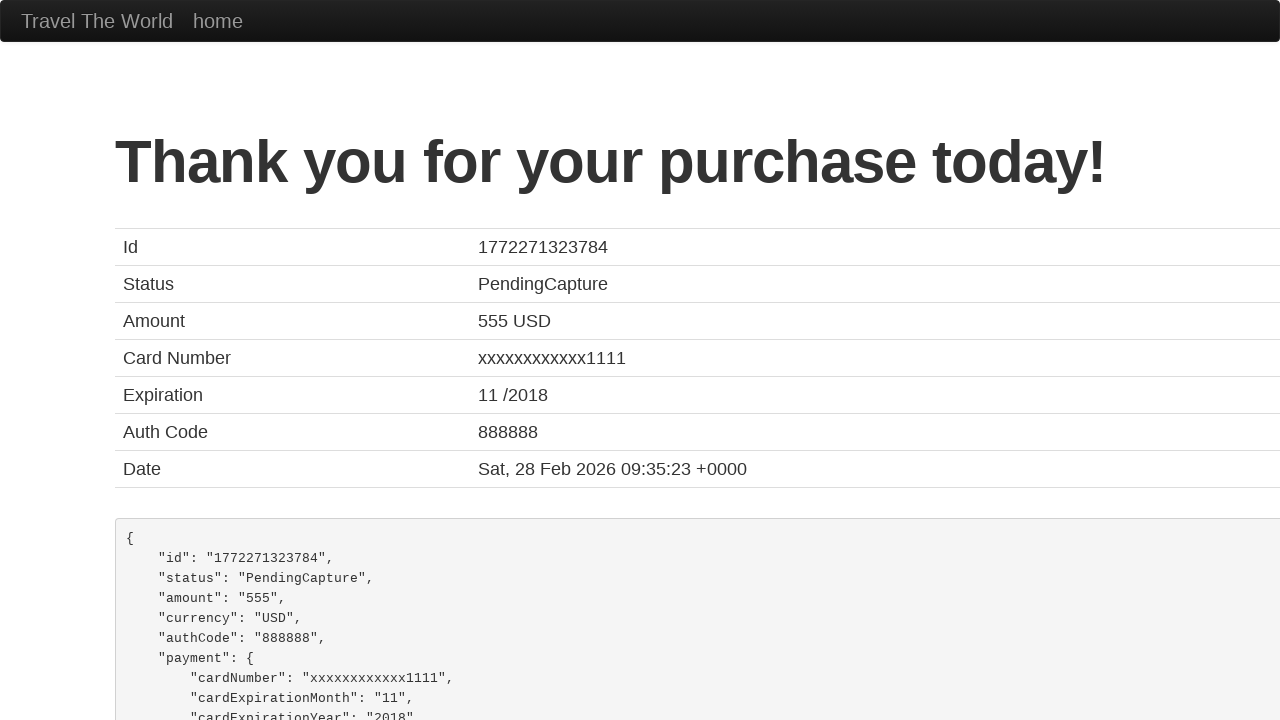

Waited for purchase confirmation page and verified 'Thank you for your purchase today!' message
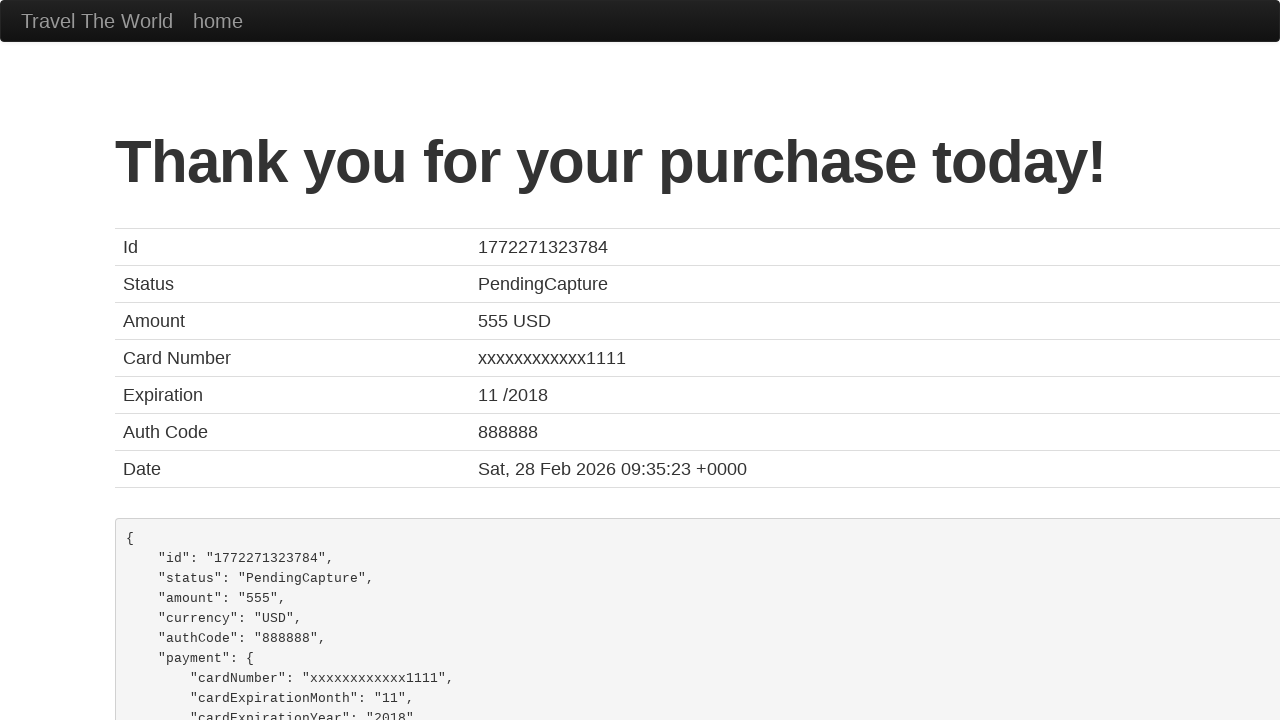

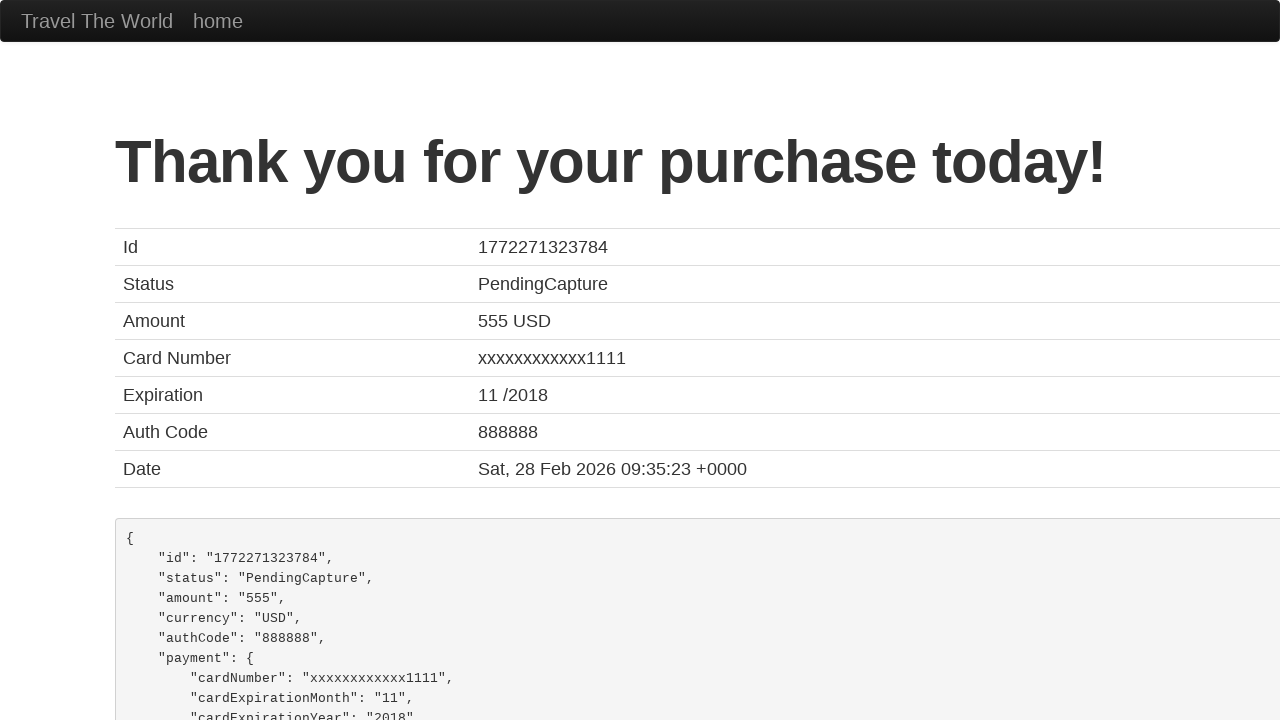